Opens the Contact modal and clicks send message to trigger an alert confirmation

Starting URL: https://www.demoblaze.com/

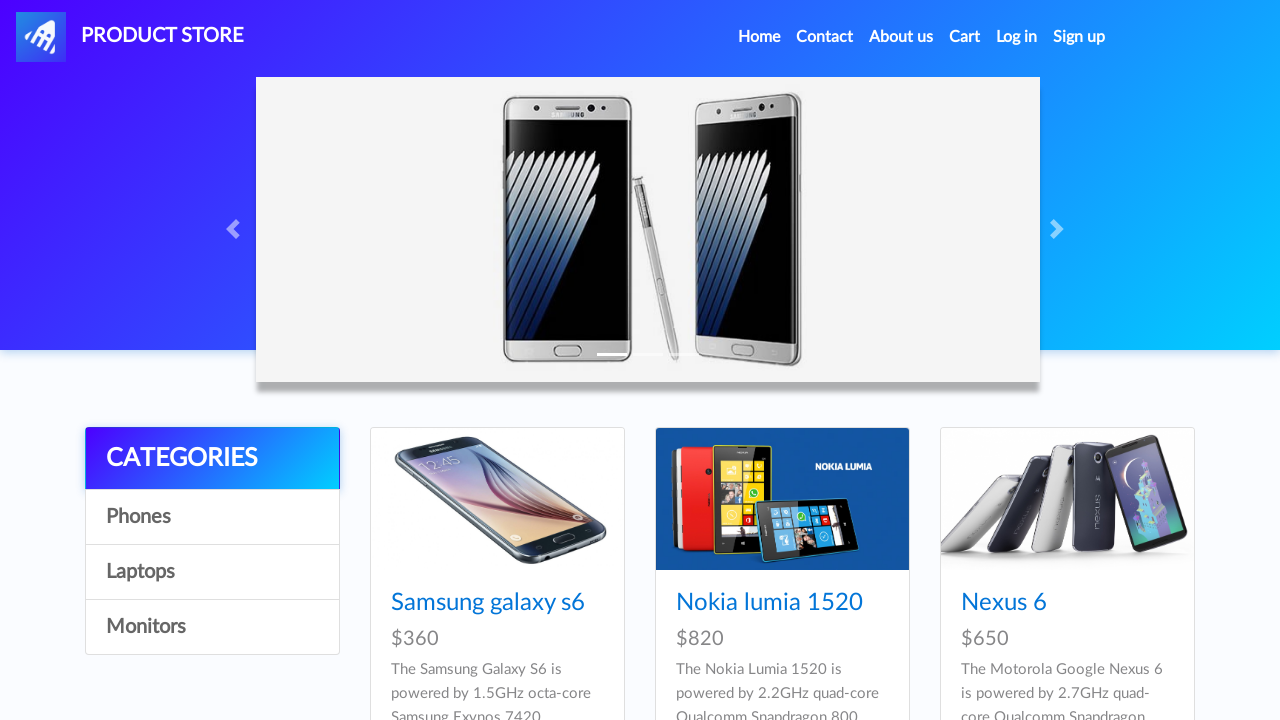

Waited for page to load with networkidle state
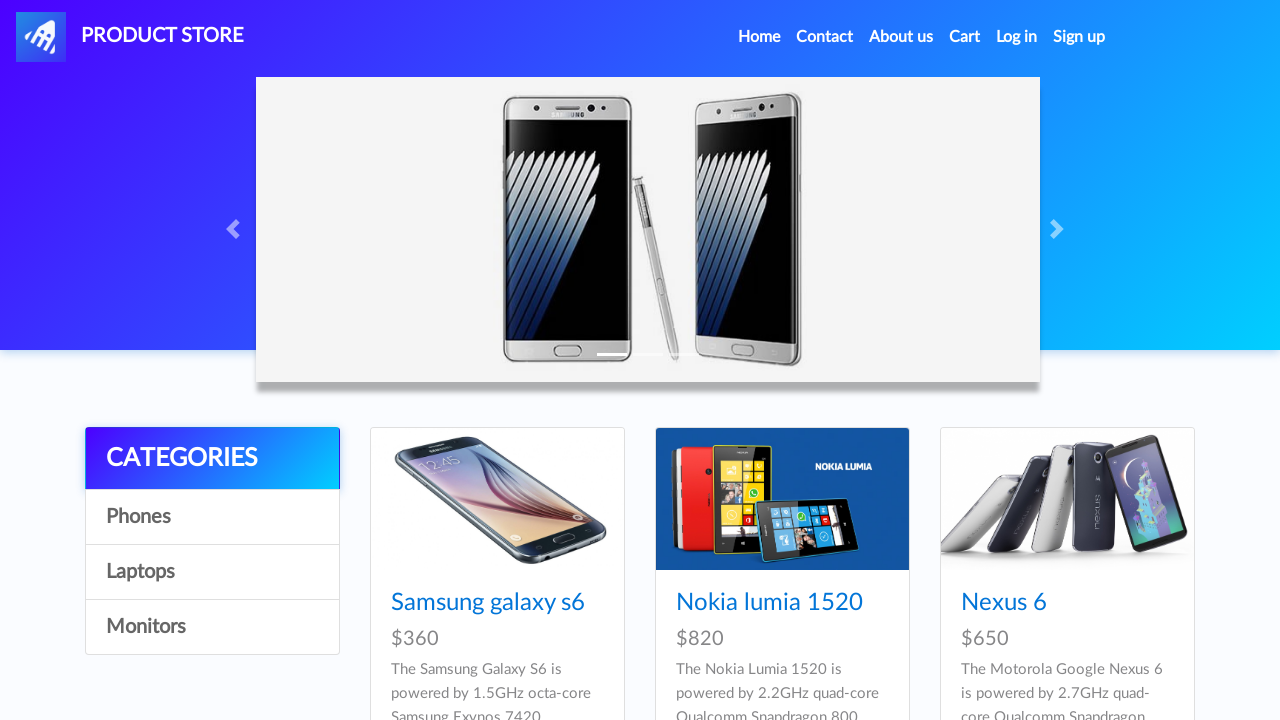

Set up dialog handler to accept alerts
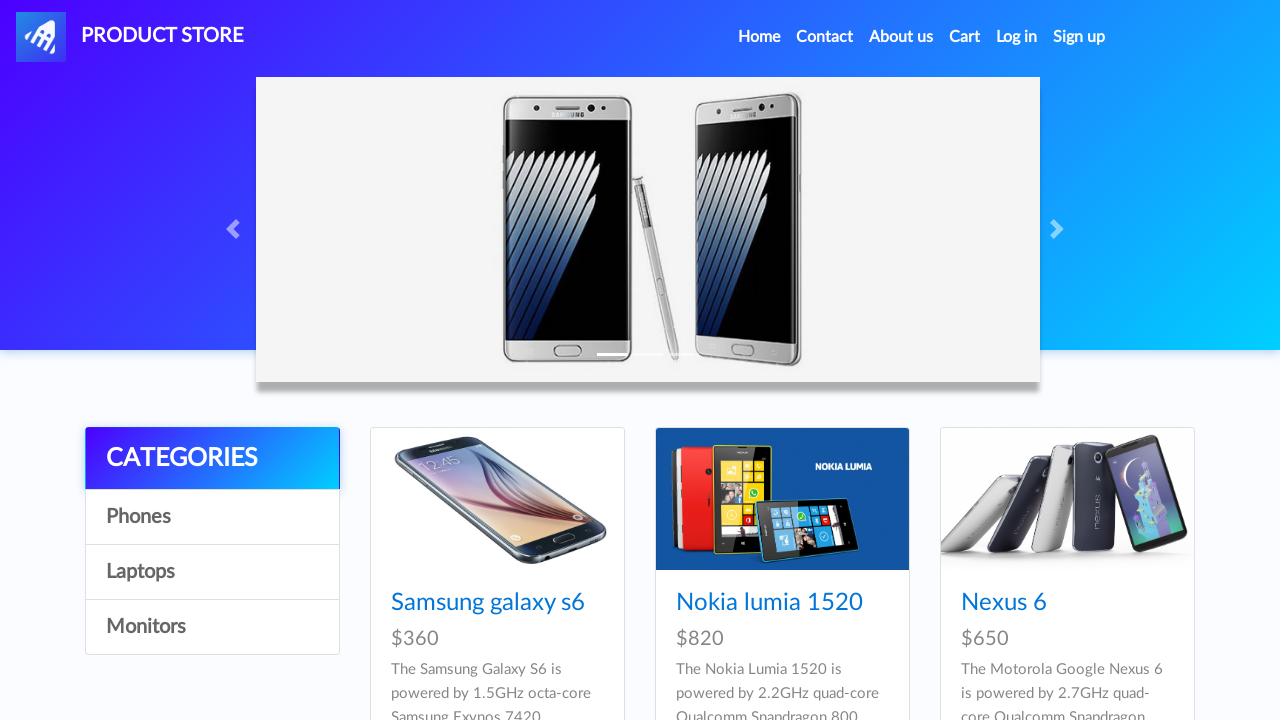

Clicked on Contact link at (825, 37) on a:has-text('Contact')
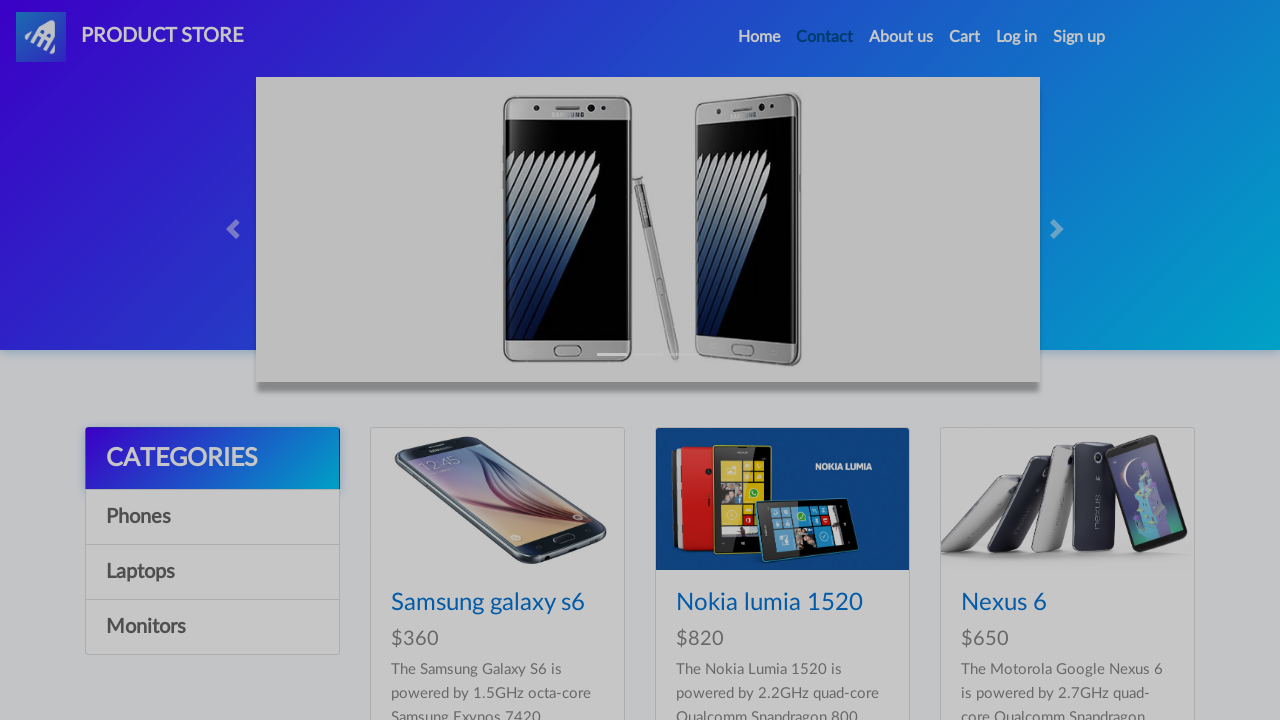

Contact modal appeared and became visible
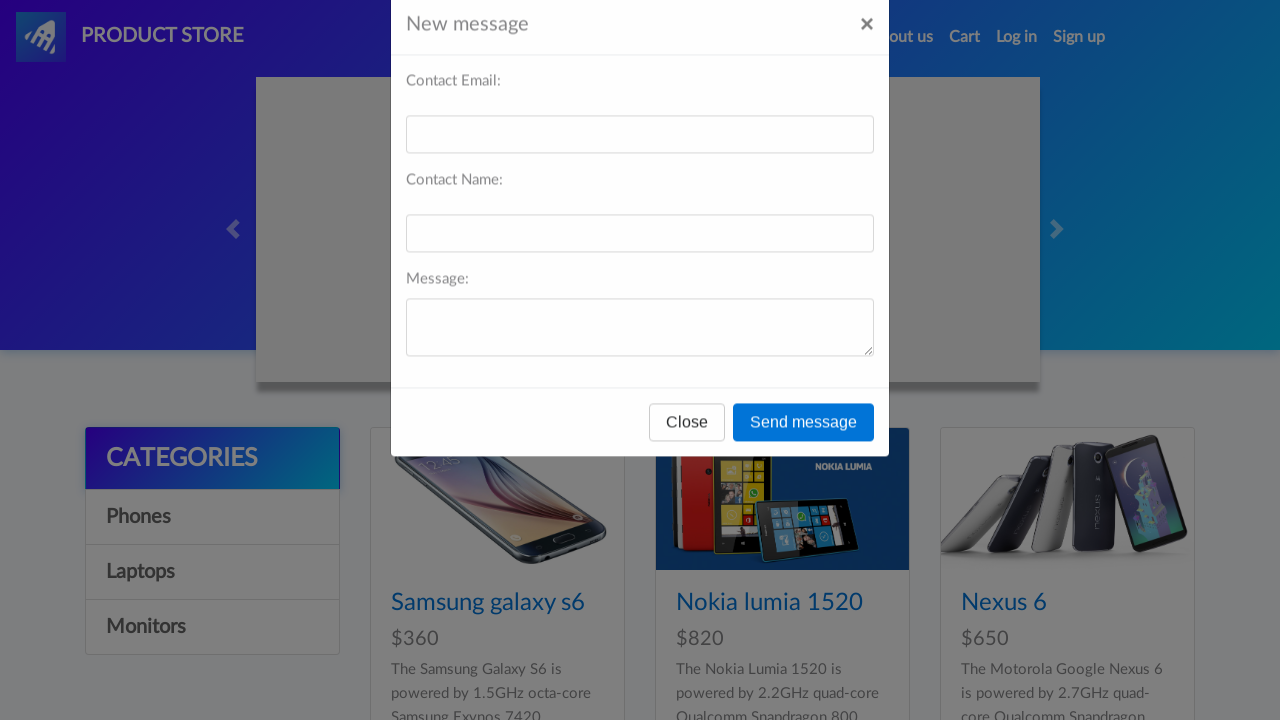

Clicked Send message button to trigger alert confirmation at (804, 459) on button:has-text('Send message')
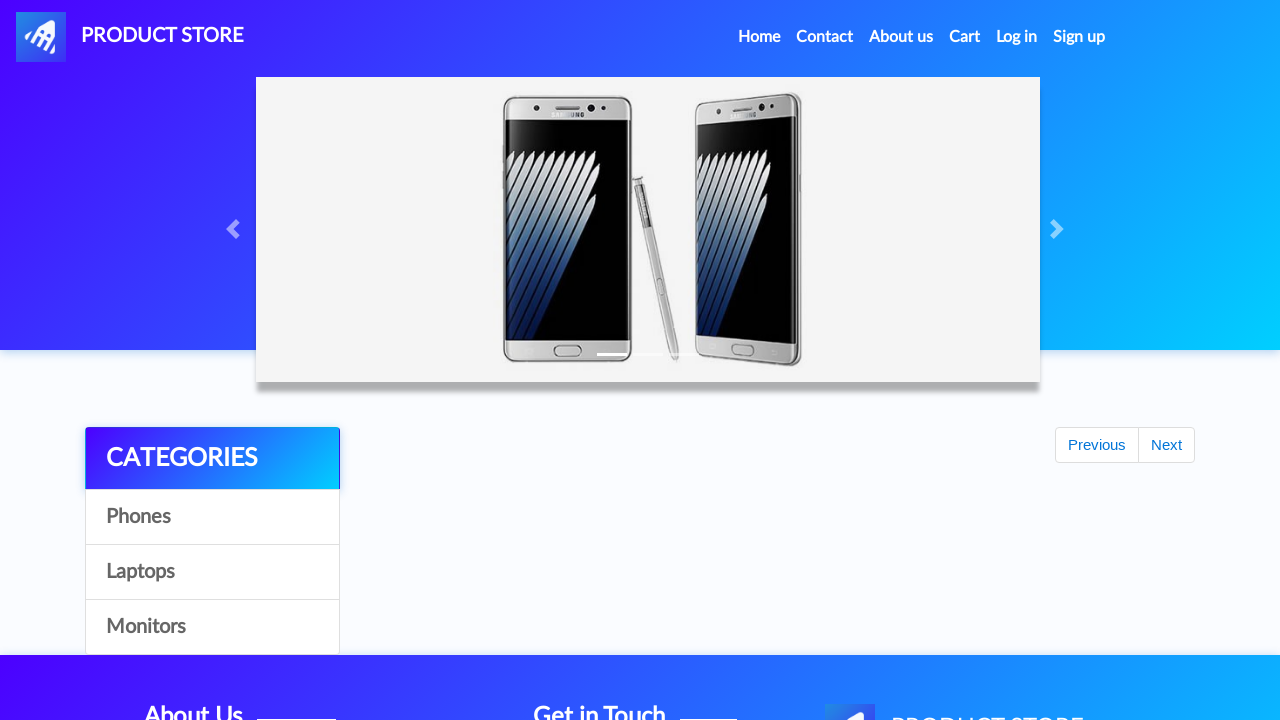

Waited 500ms for alert to be processed
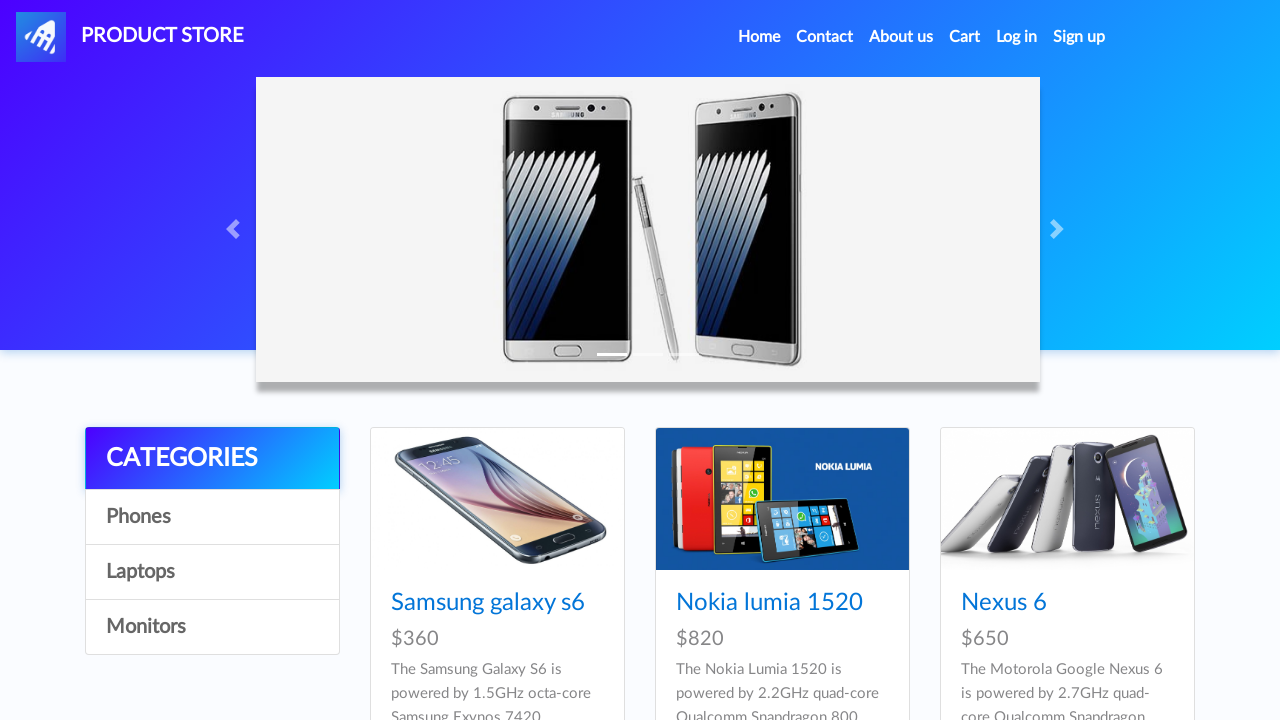

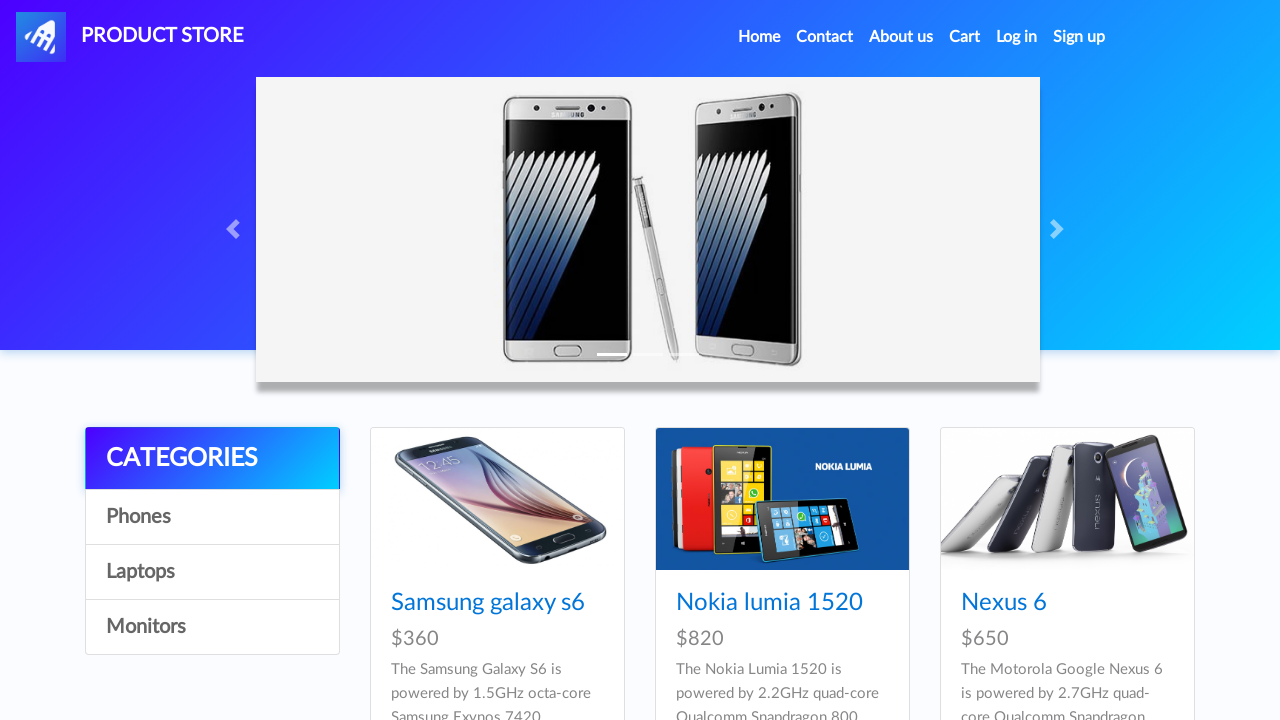